Tests horizontal slider functionality by pressing the right arrow key repeatedly until the slider reaches a target value of 4.5

Starting URL: https://the-internet.herokuapp.com/horizontal_slider

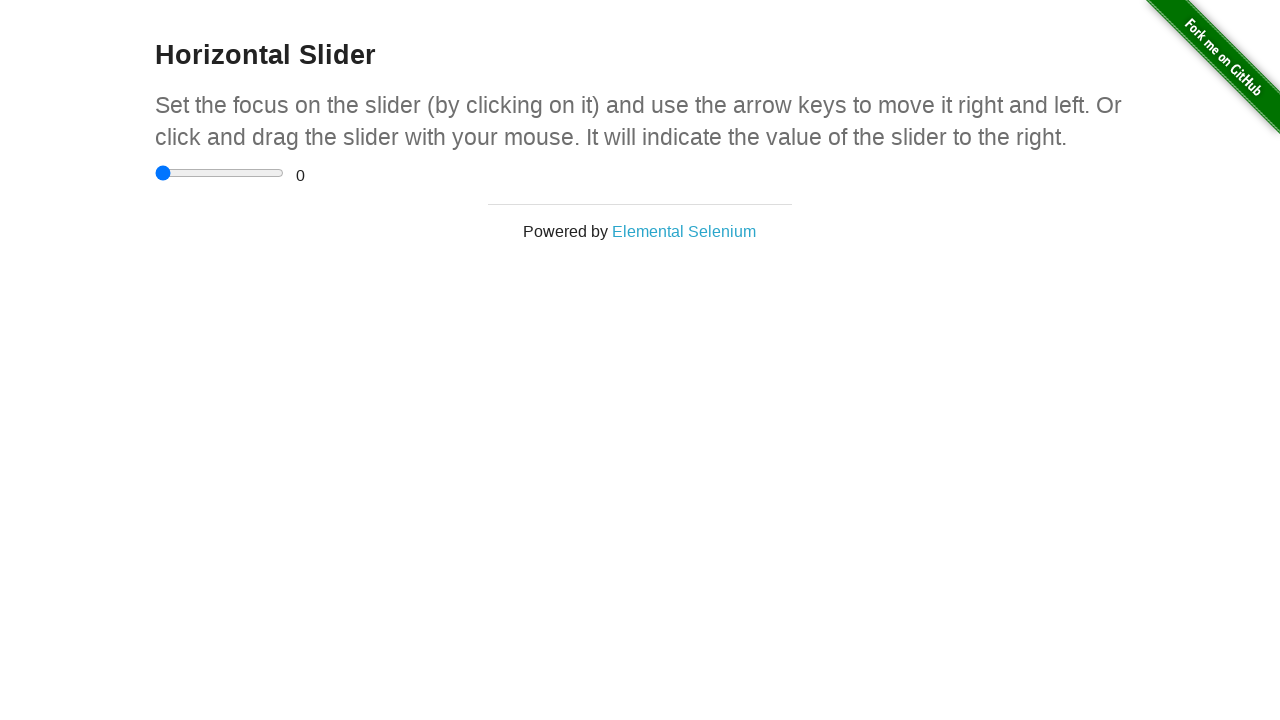

Located the horizontal slider input element
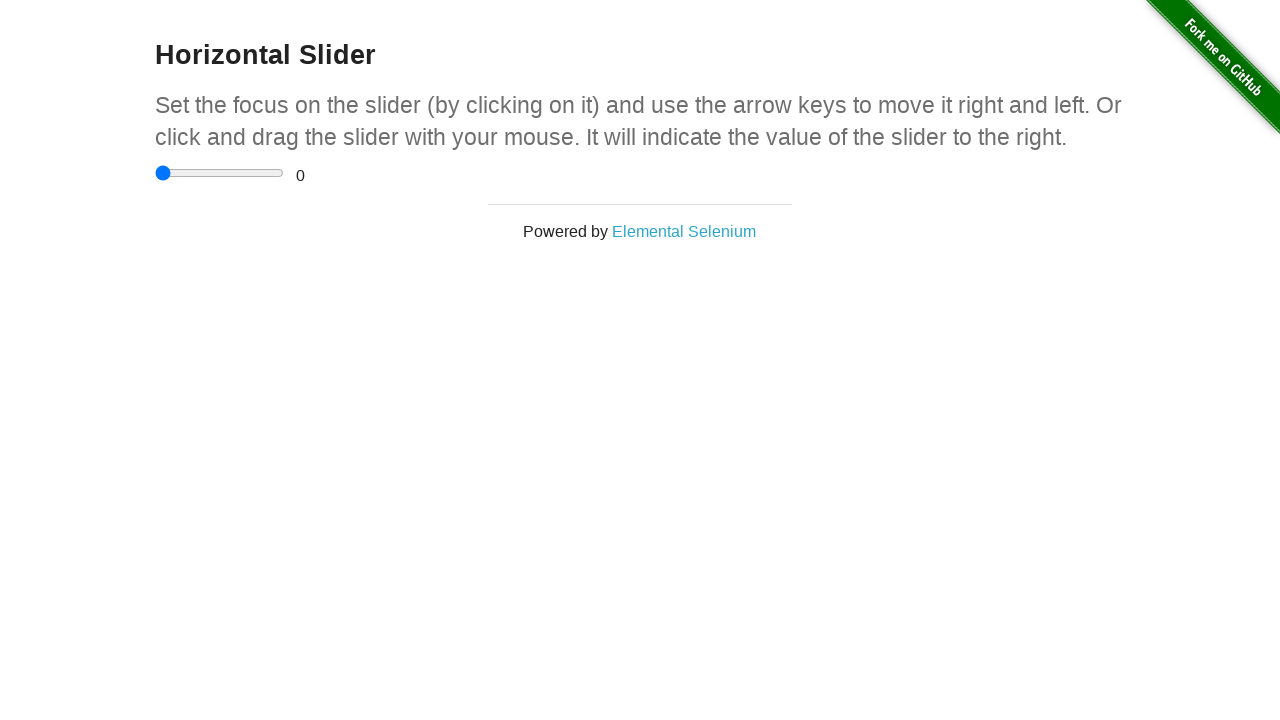

Located the range display element
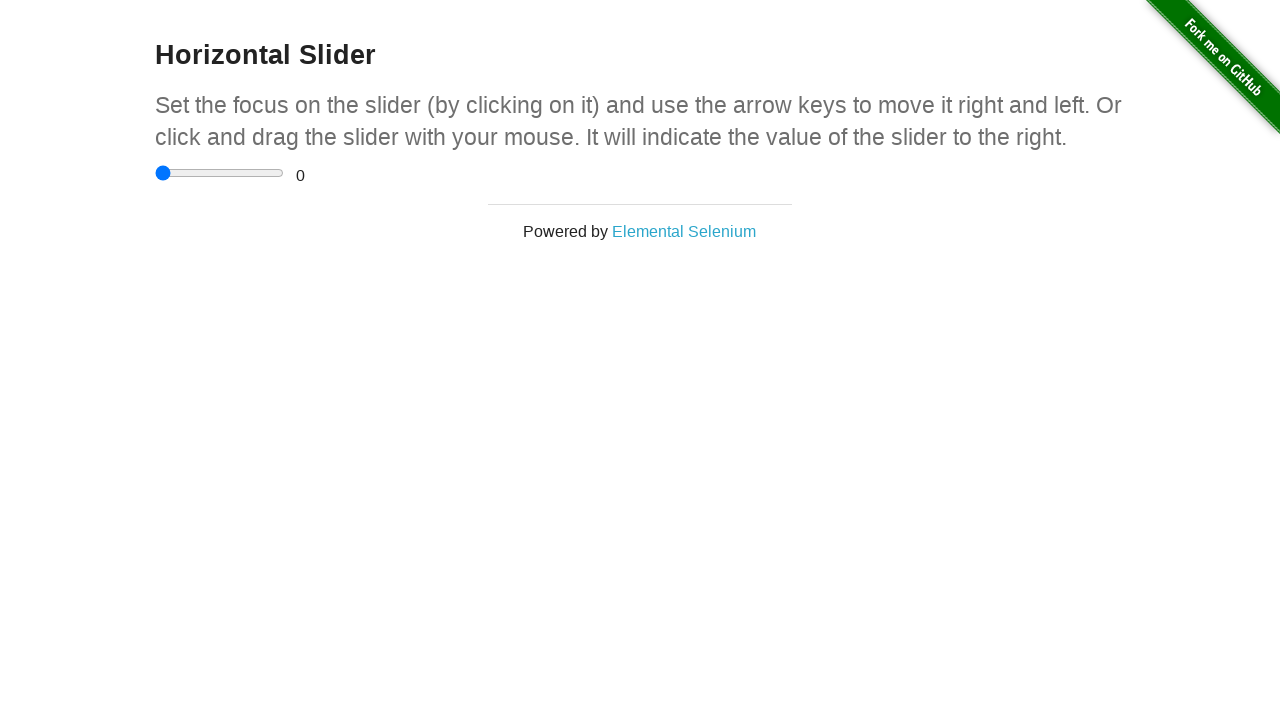

Clicked on slider to focus it at (220, 173) on input[type='range']
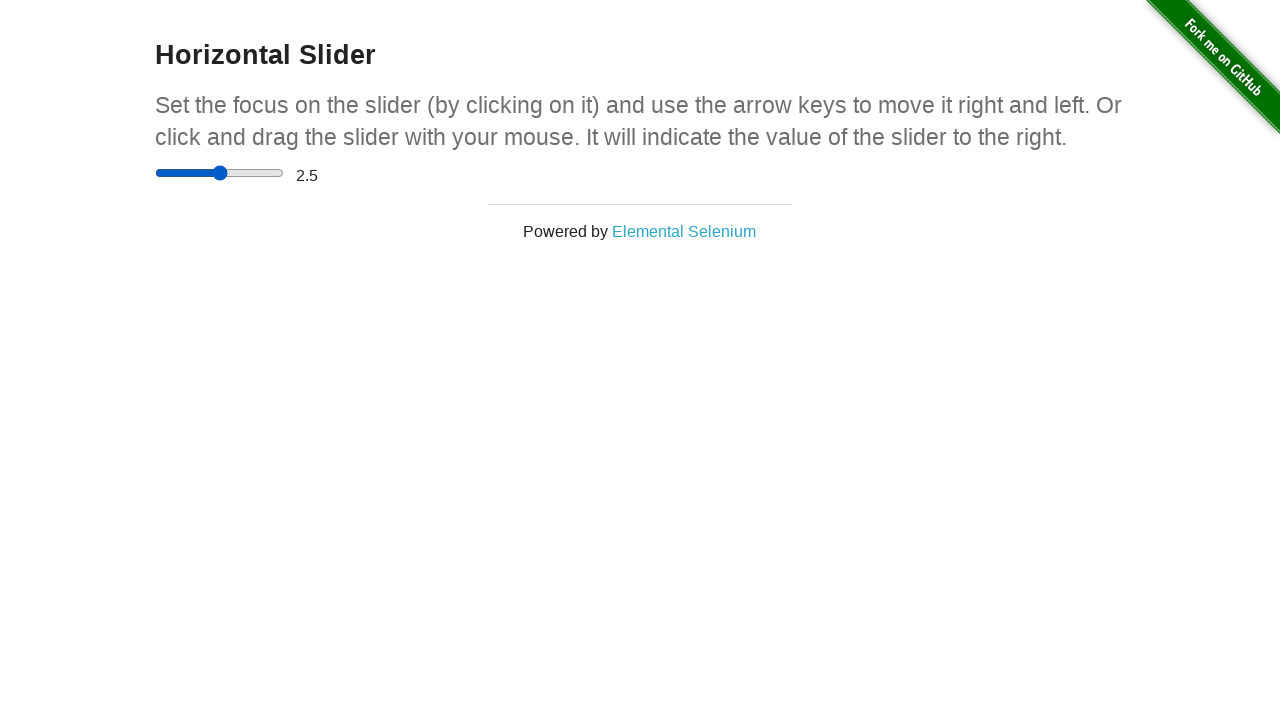

Pressed ArrowRight key, current value: 3 on input[type='range']
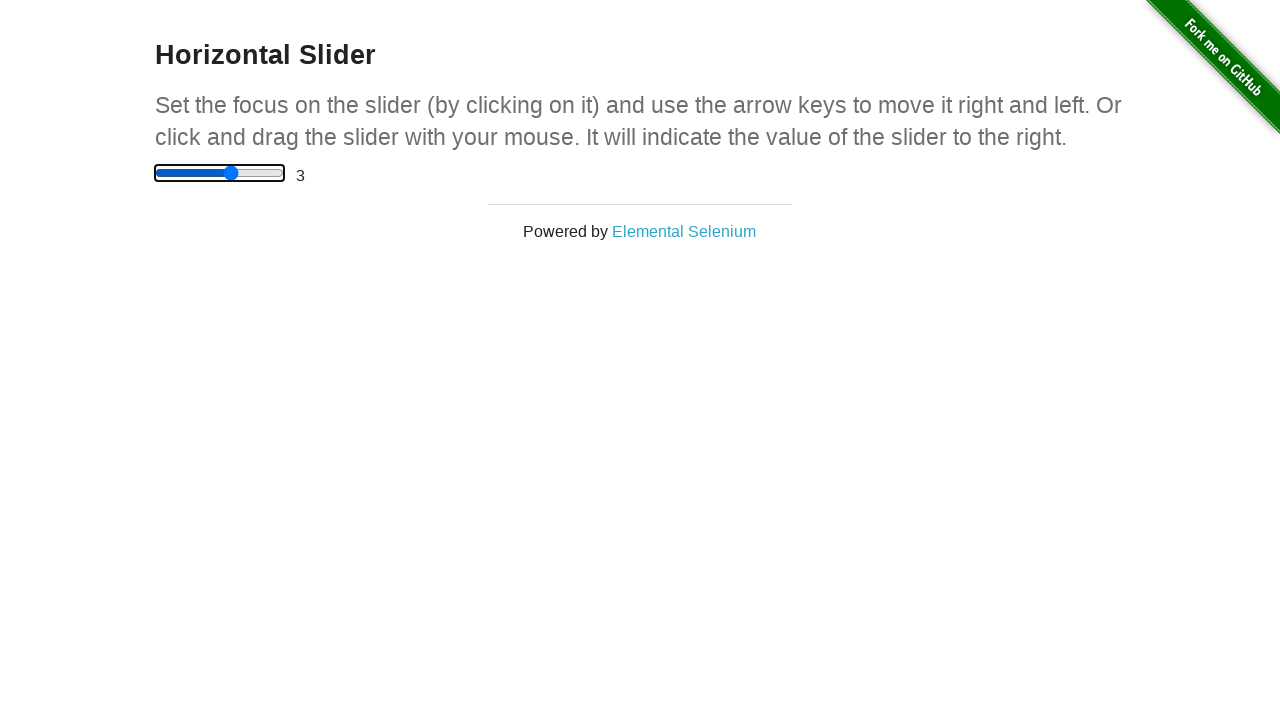

Waited 100ms before next key press
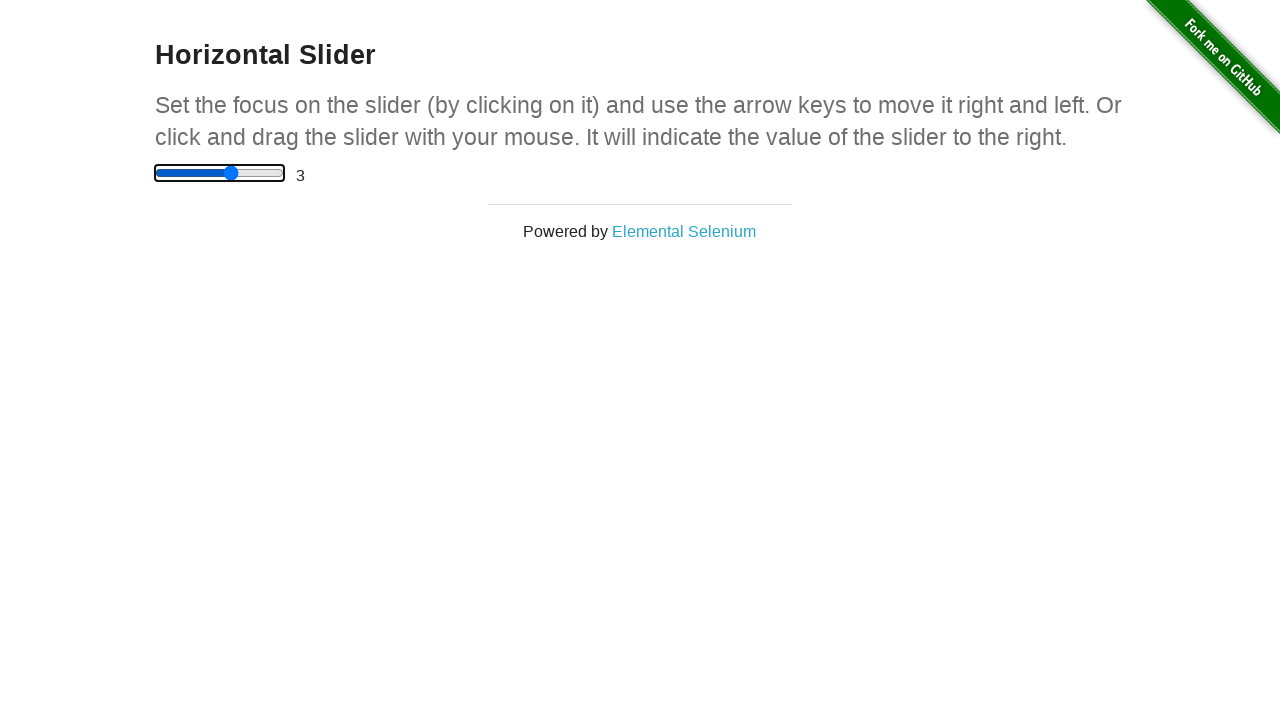

Pressed ArrowRight key, current value: 3.5 on input[type='range']
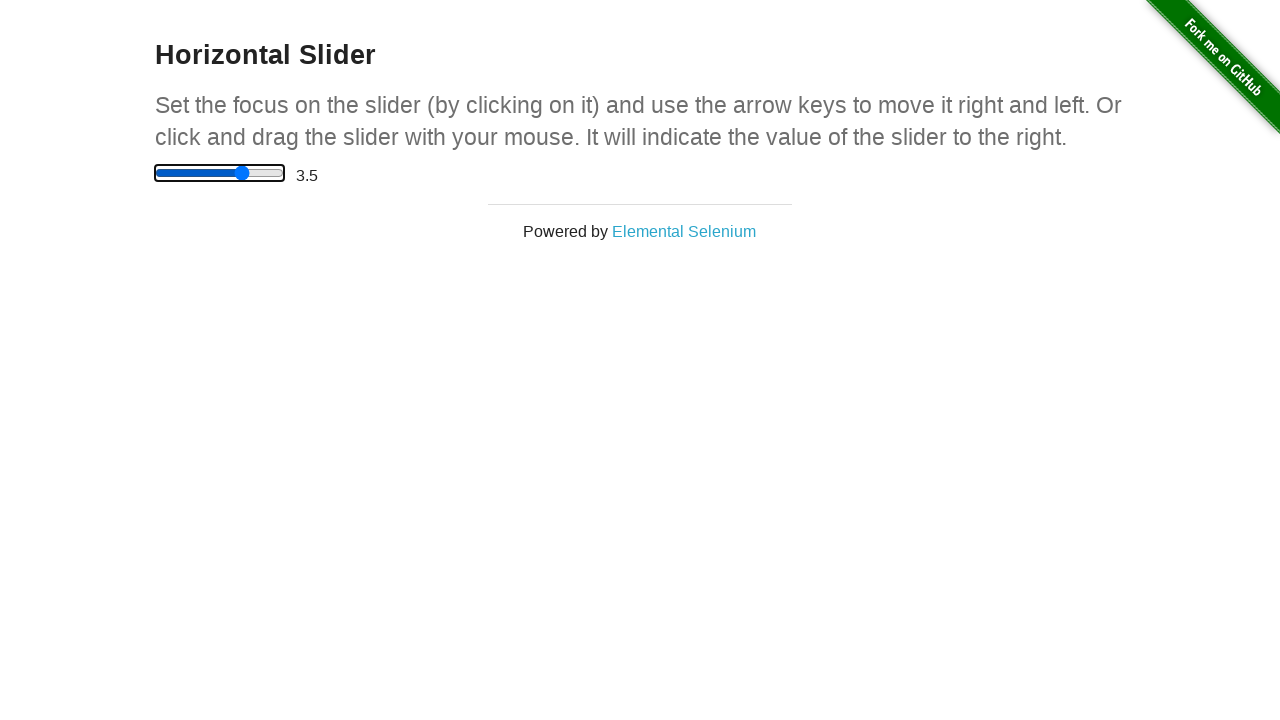

Waited 100ms before next key press
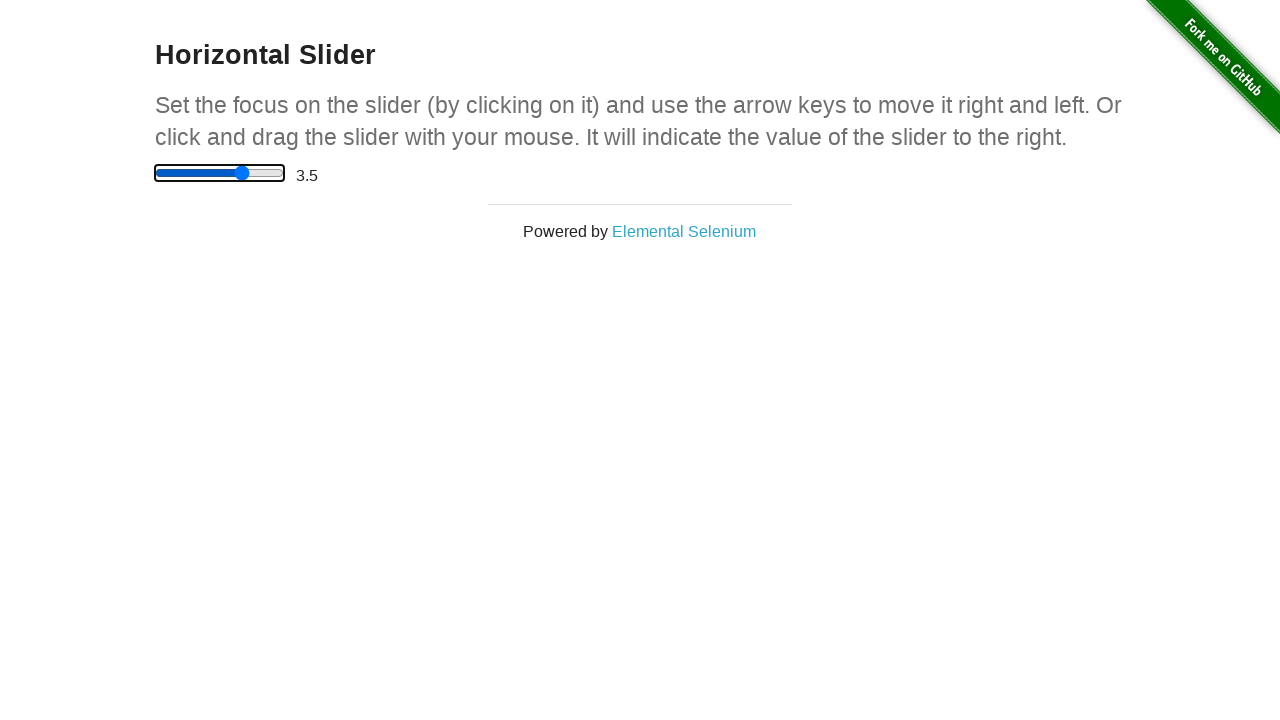

Pressed ArrowRight key, current value: 4 on input[type='range']
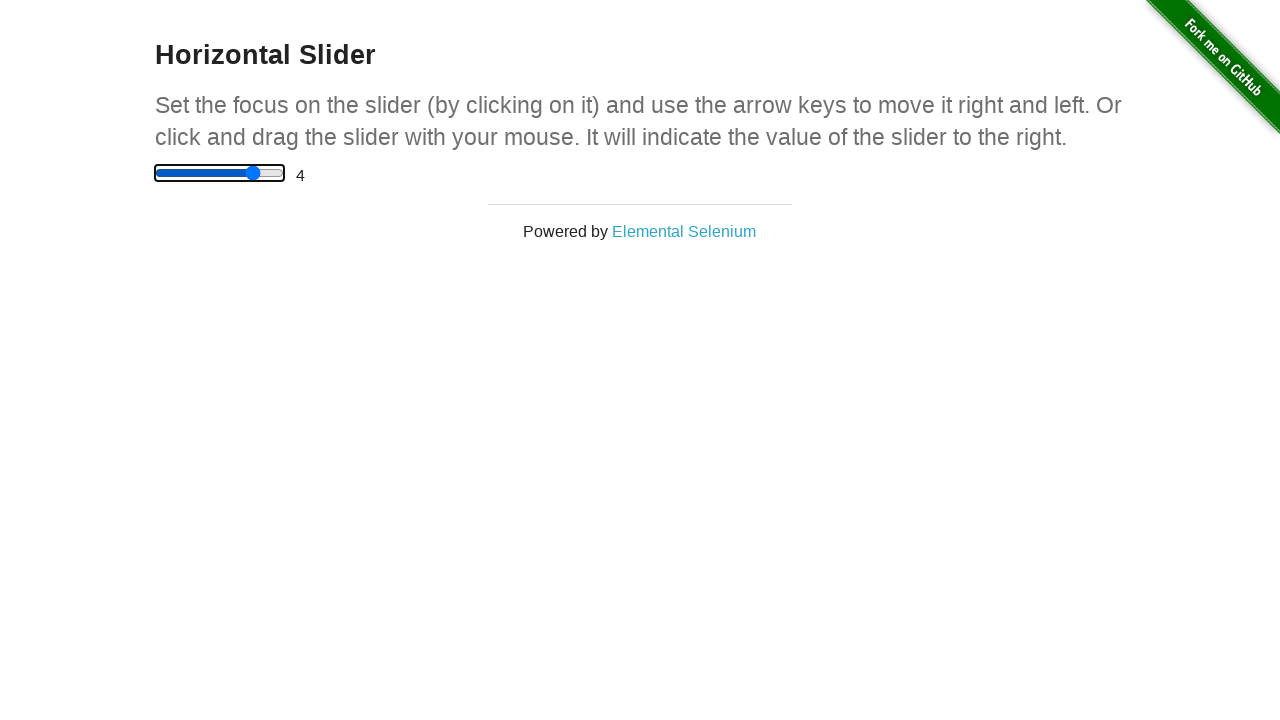

Waited 100ms before next key press
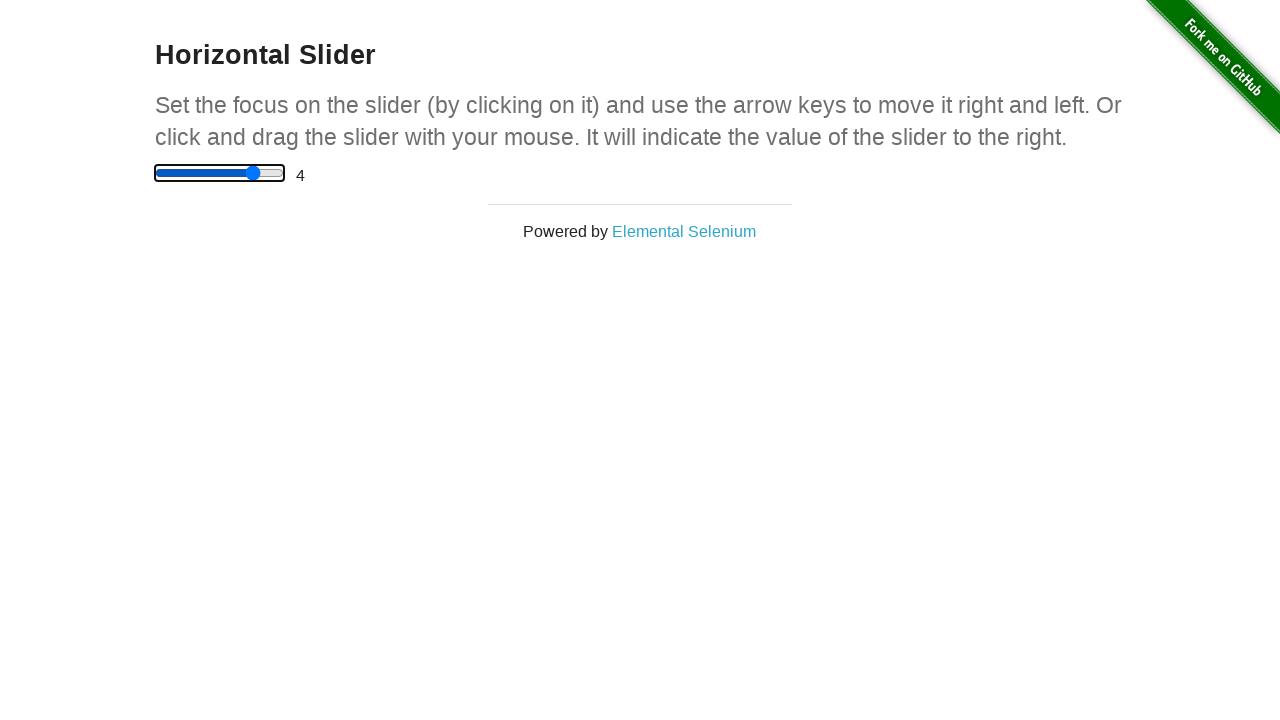

Pressed ArrowRight key, current value: 4.5 on input[type='range']
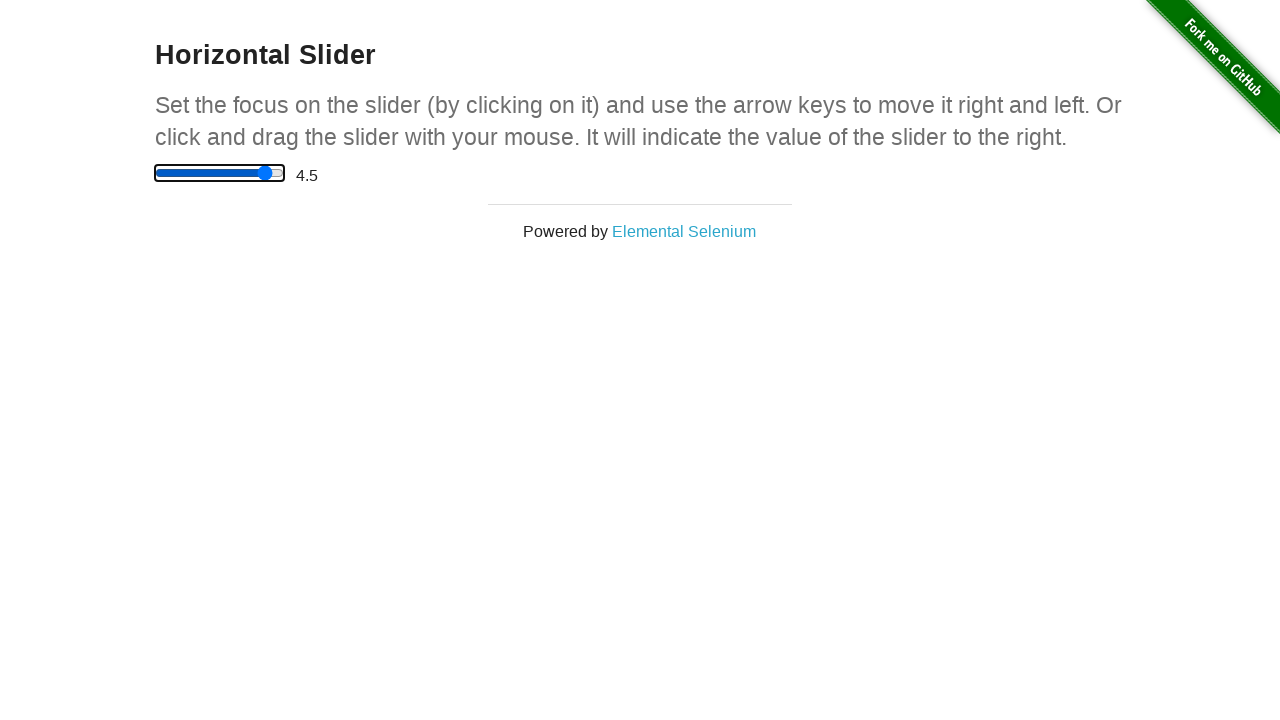

Waited 100ms before next key press
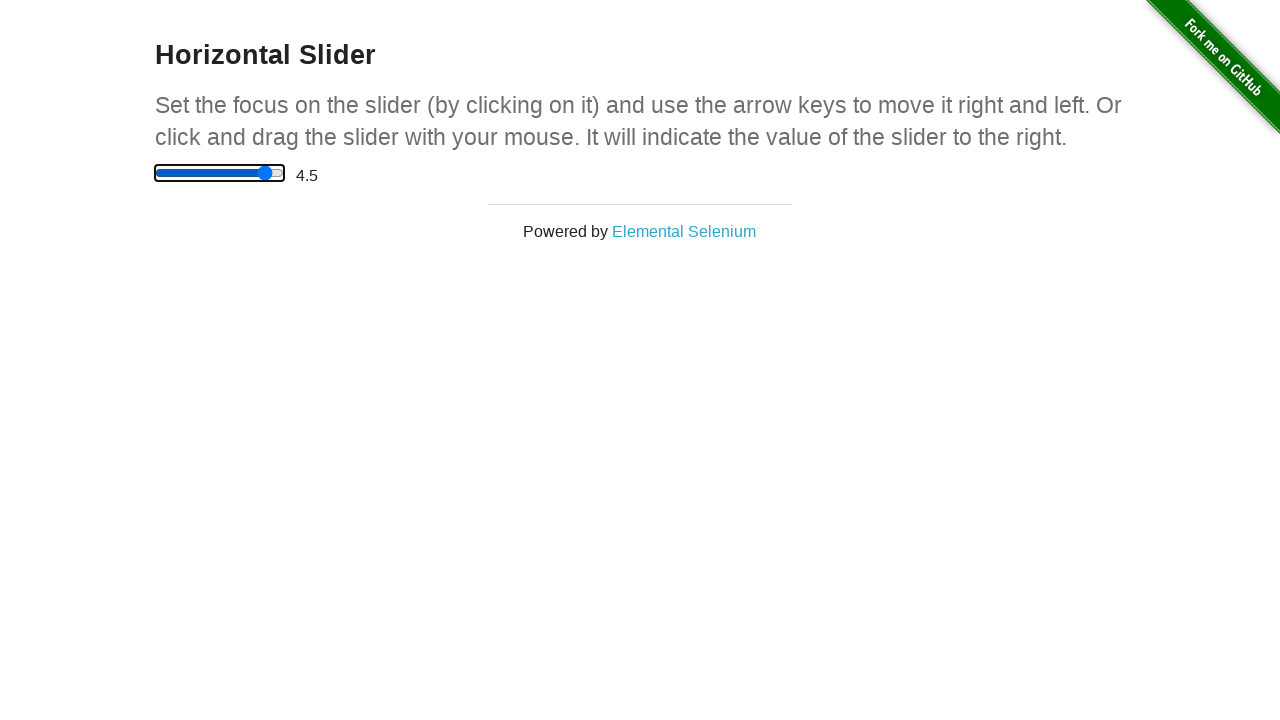

Slider reached target value of 4.5
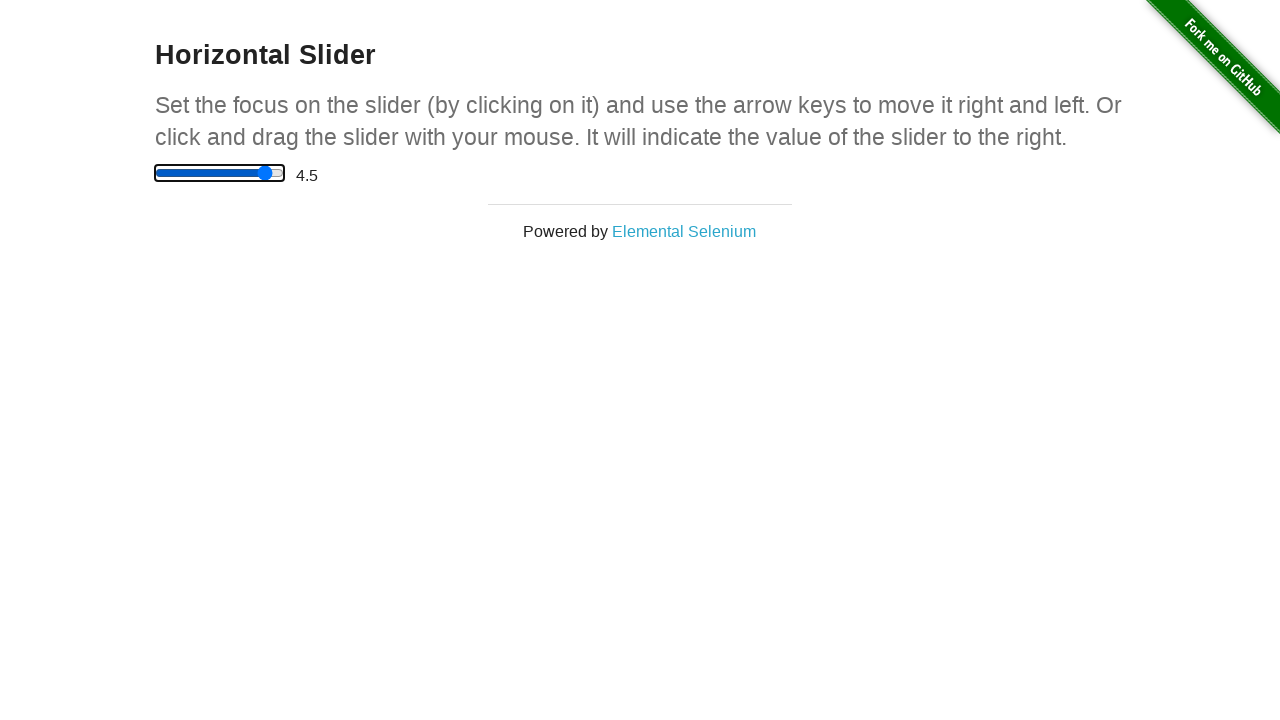

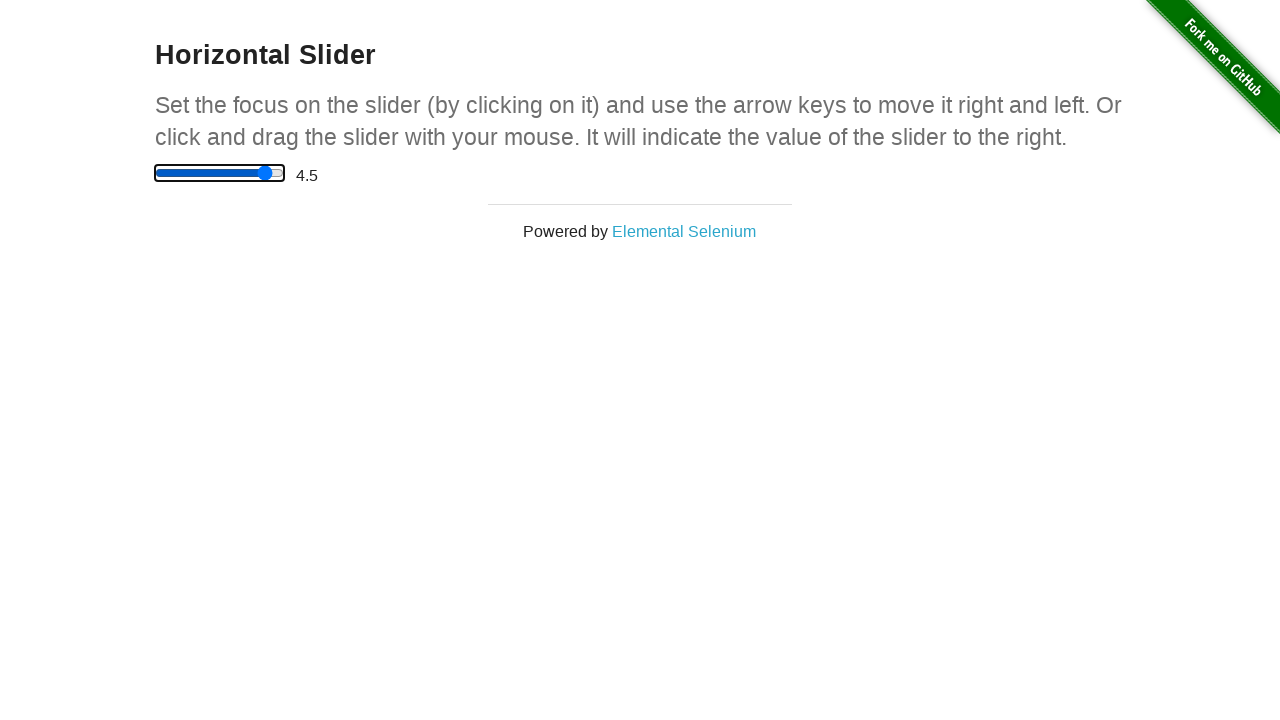